Tests the tooltips widget by hovering over various elements (button, text field, text links) and verifying that the appropriate tooltip text appears.

Starting URL: https://demoqa.com/

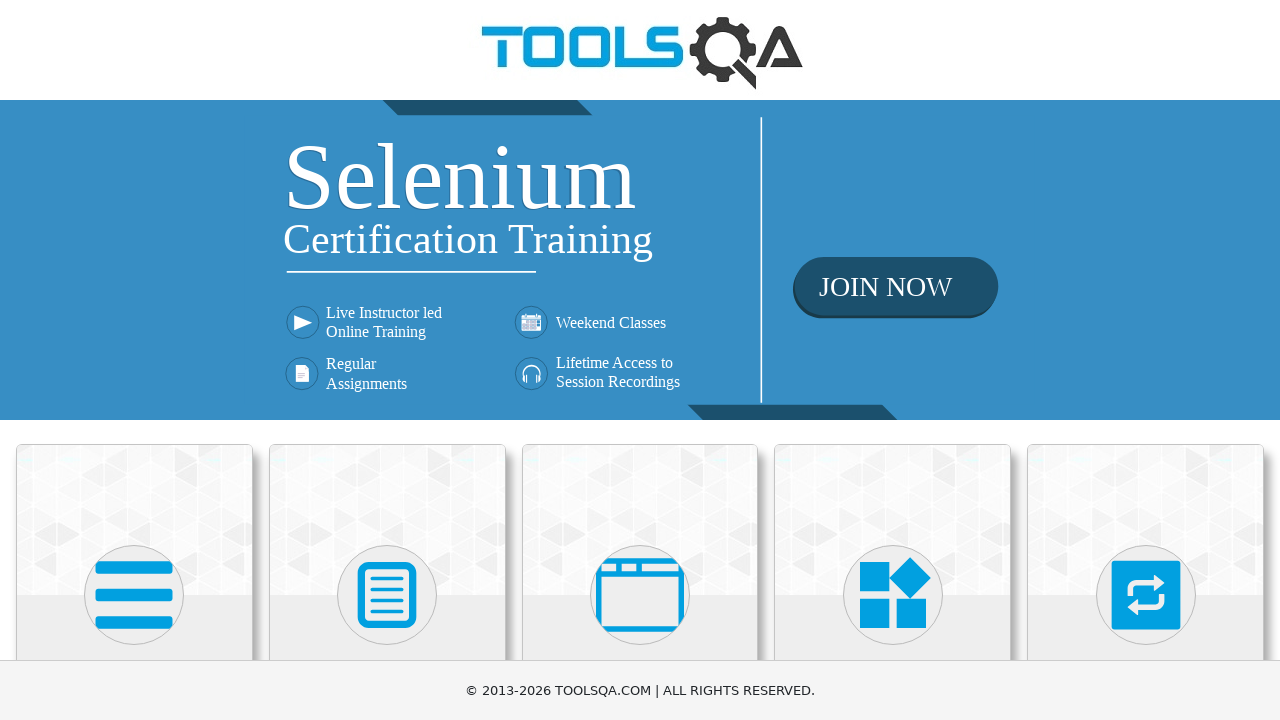

Clicked on Widgets category card at (893, 360) on text=Widgets
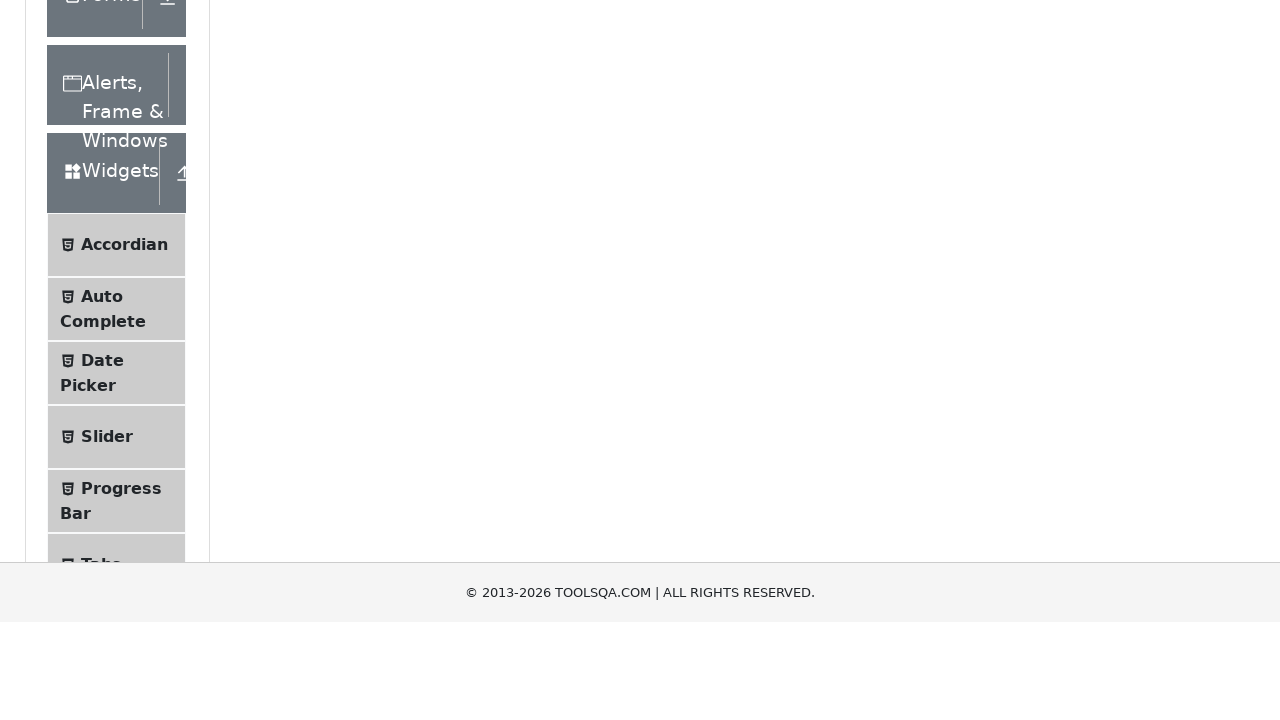

Clicked on Tool Tips menu item at (120, 361) on text=Tool Tips
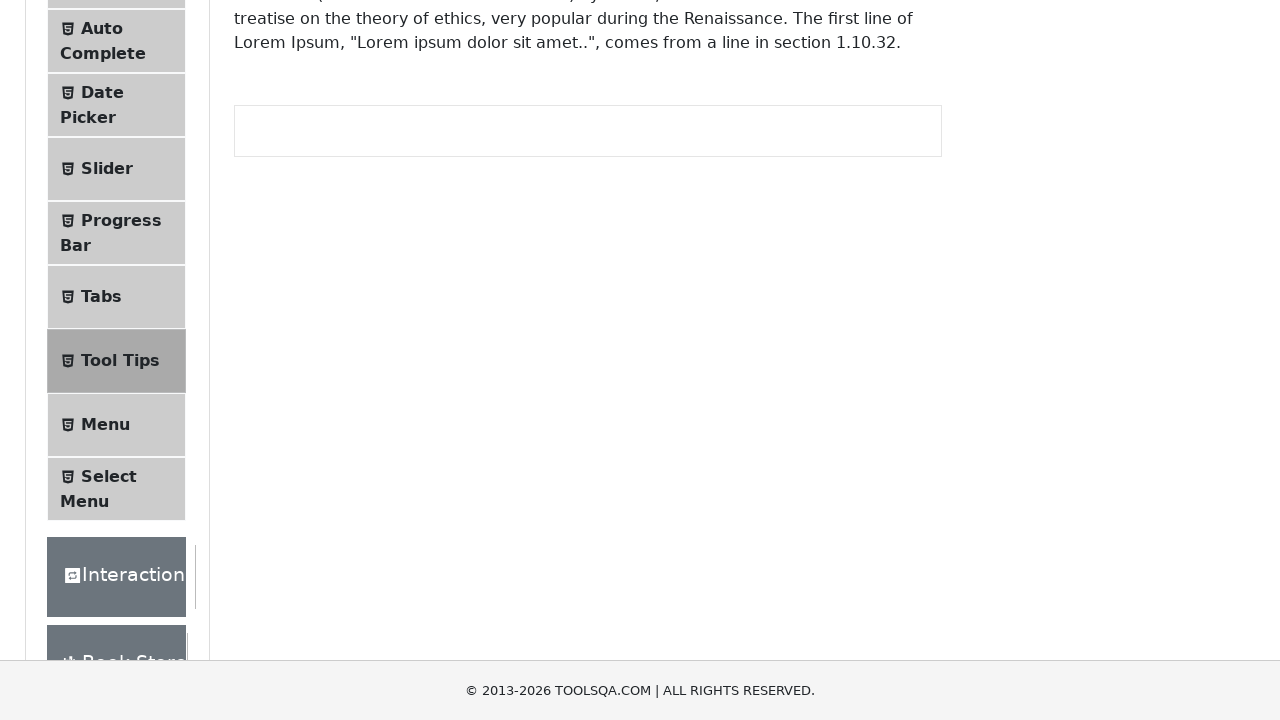

Hovered over the button element at (313, 282) on #toolTipButton
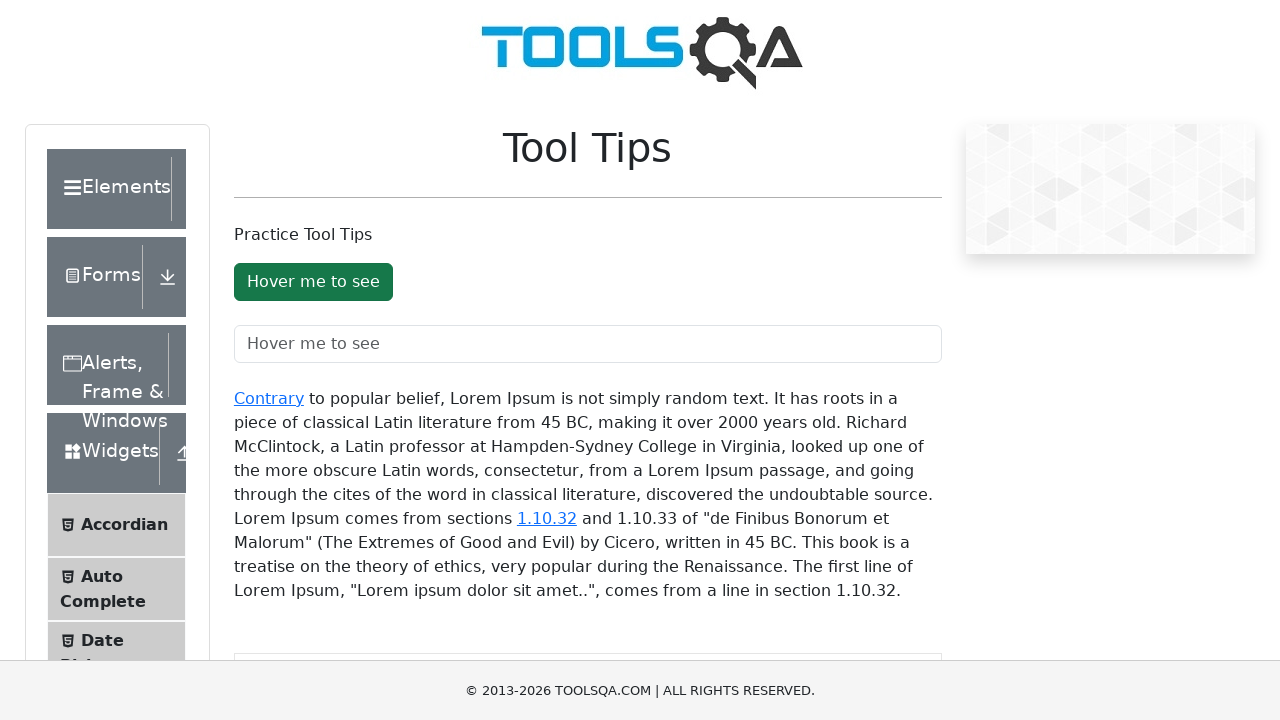

Button tooltip appeared with text 'You hovered over the Button'
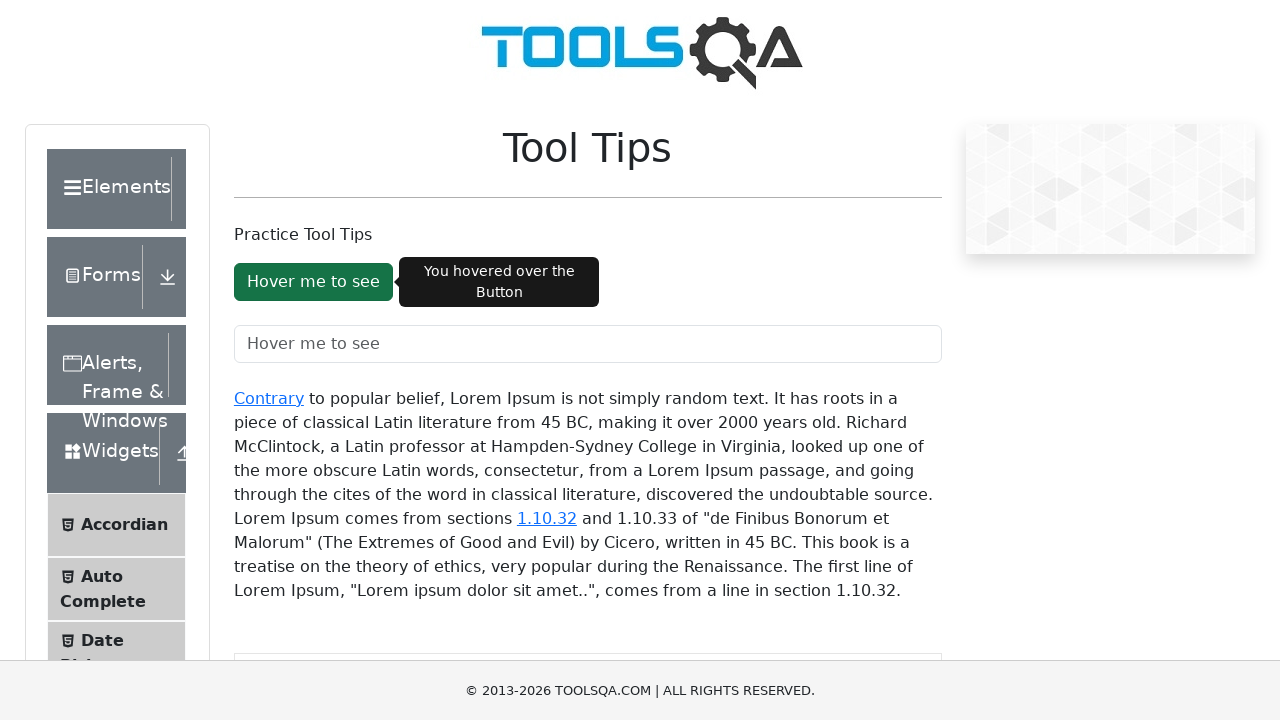

Hovered over the text field element at (588, 344) on #toolTipTextField
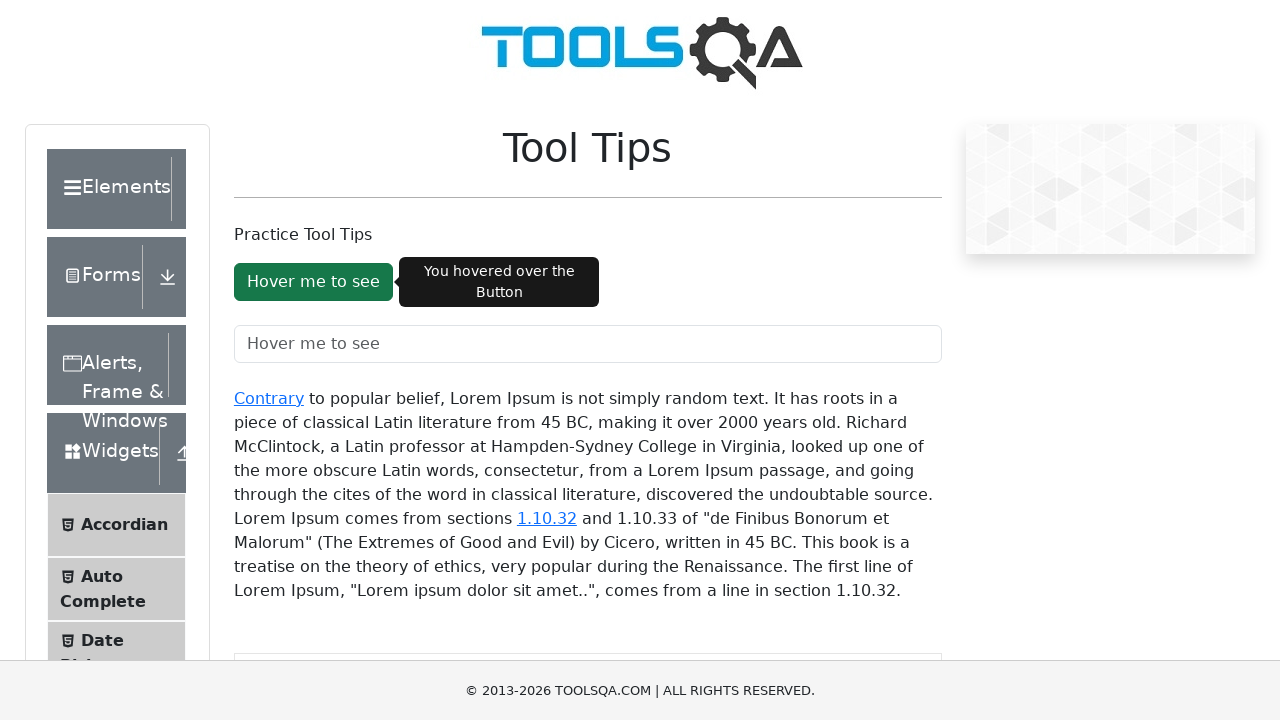

Text field tooltip appeared with text 'You hovered over the text field'
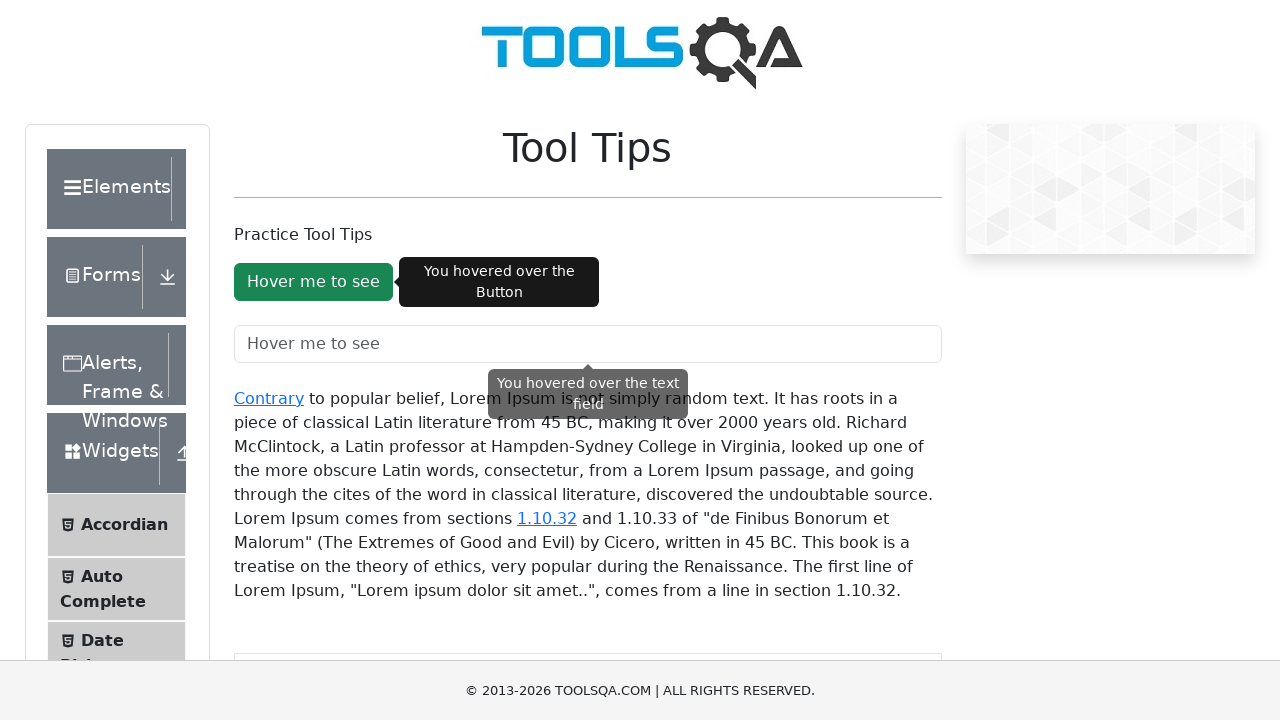

Hovered over the 'Contrary' link at (269, 398) on a:has-text('Contrary')
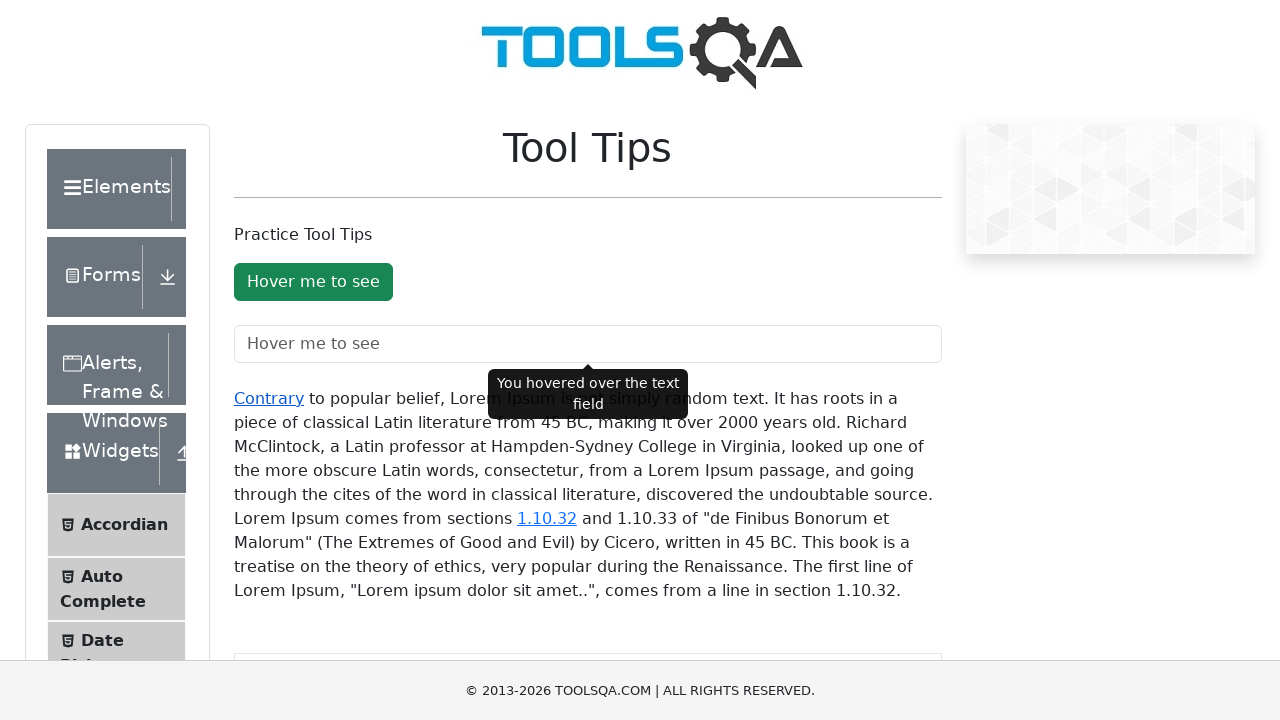

Contrary link tooltip appeared with text 'You hovered over the Contrary'
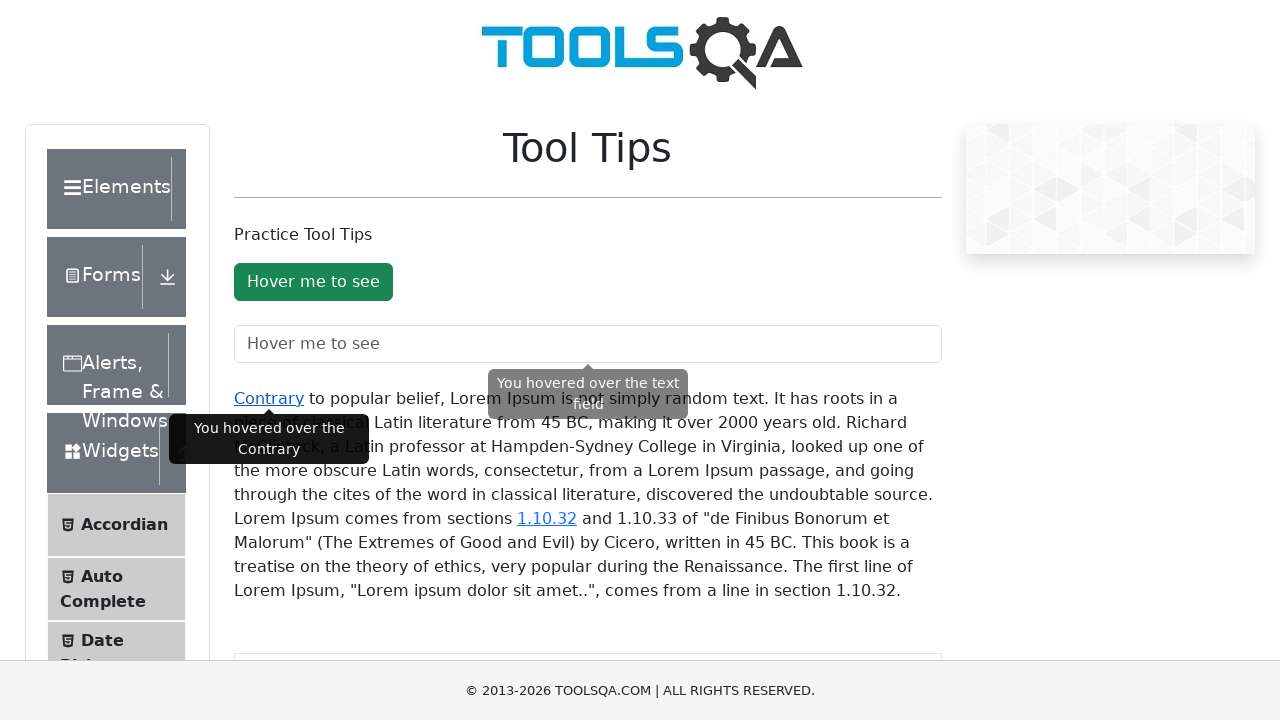

Hovered over the '1.10.32' link at (547, 518) on a:has-text('1.10.32')
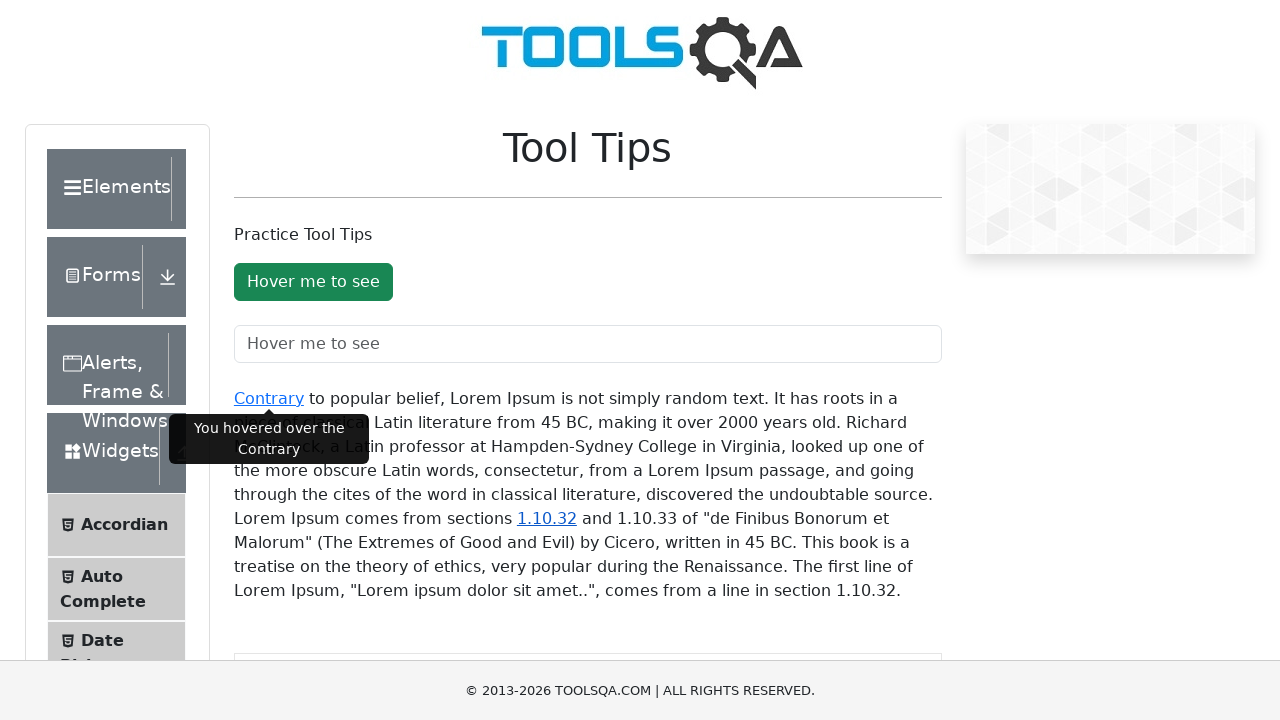

Section tooltip appeared with text 'You hovered over the 1.10.32'
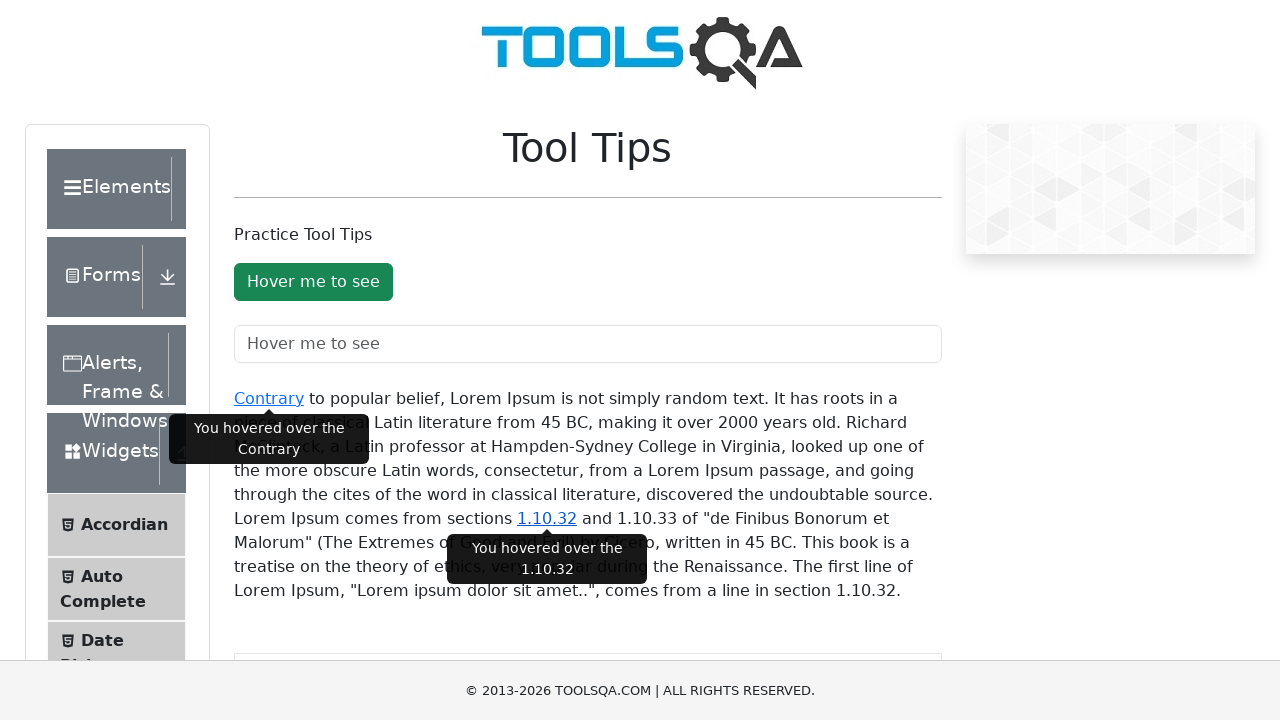

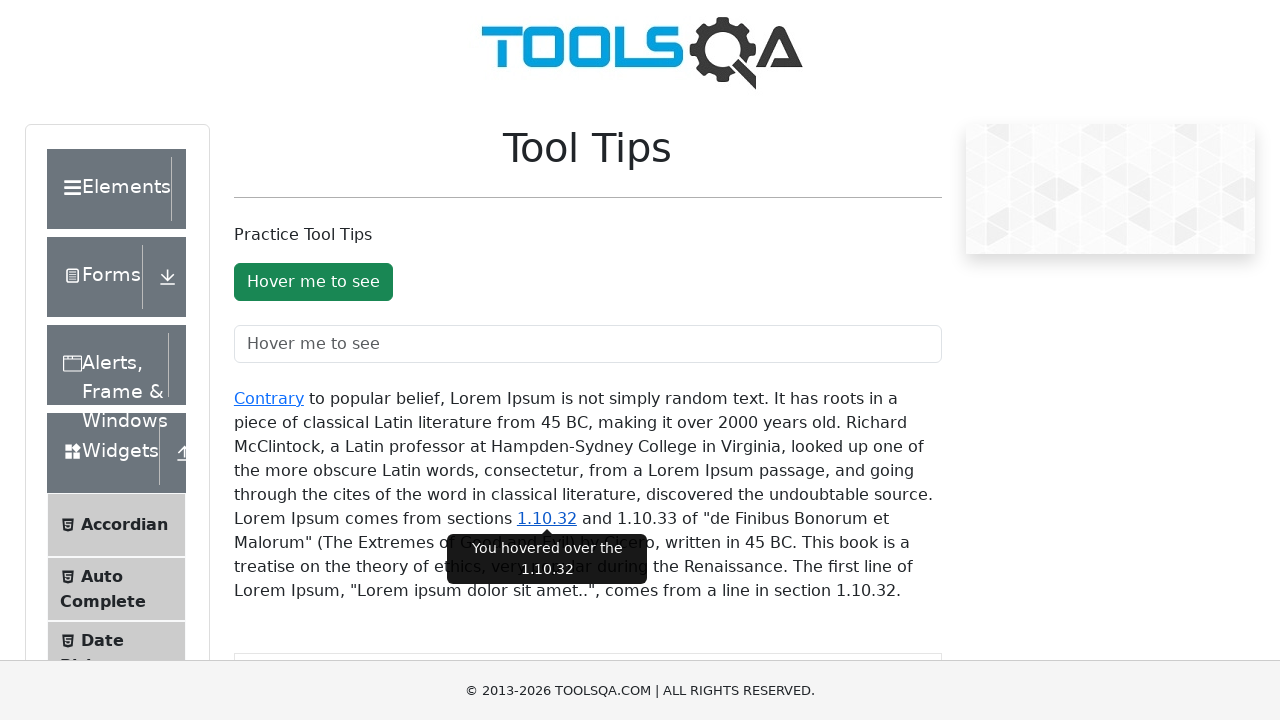